Tests jQuery UI custom dropdown by selecting item "17" from a number dropdown menu

Starting URL: https://jqueryui.com/resources/demos/selectmenu/default.html

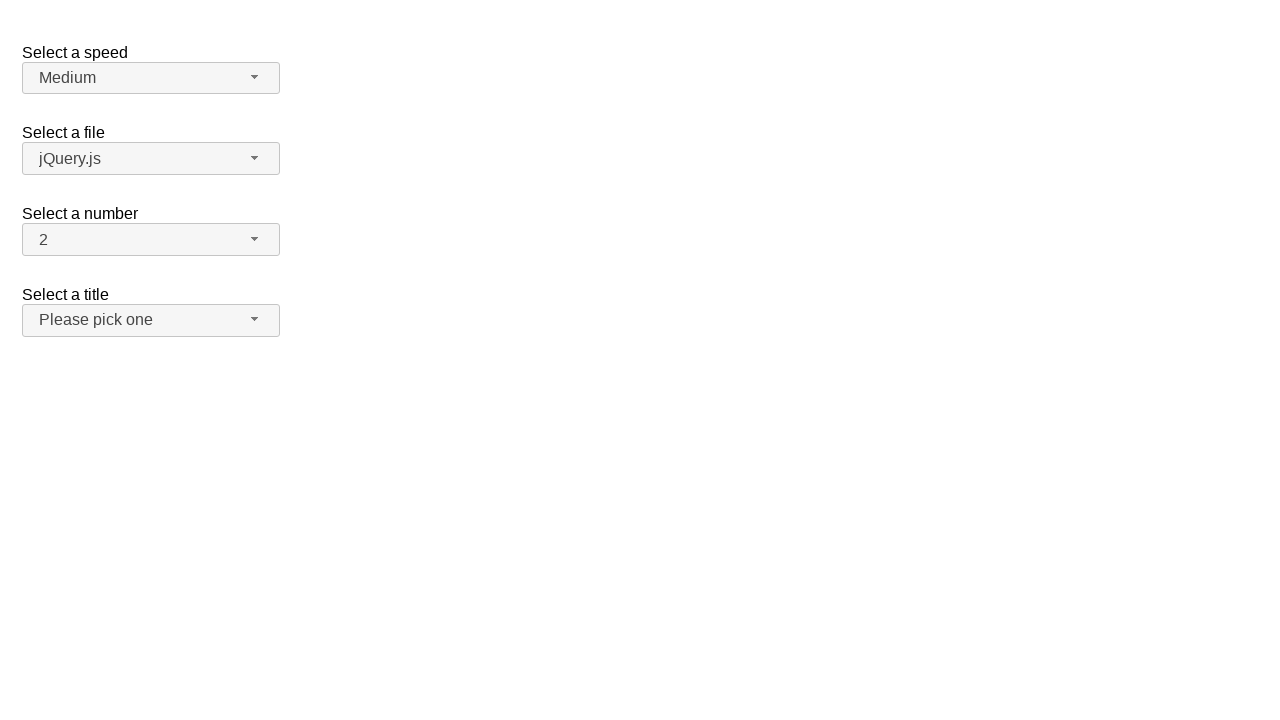

Clicked number dropdown button to open menu at (151, 240) on xpath=//span[@id='number-button']
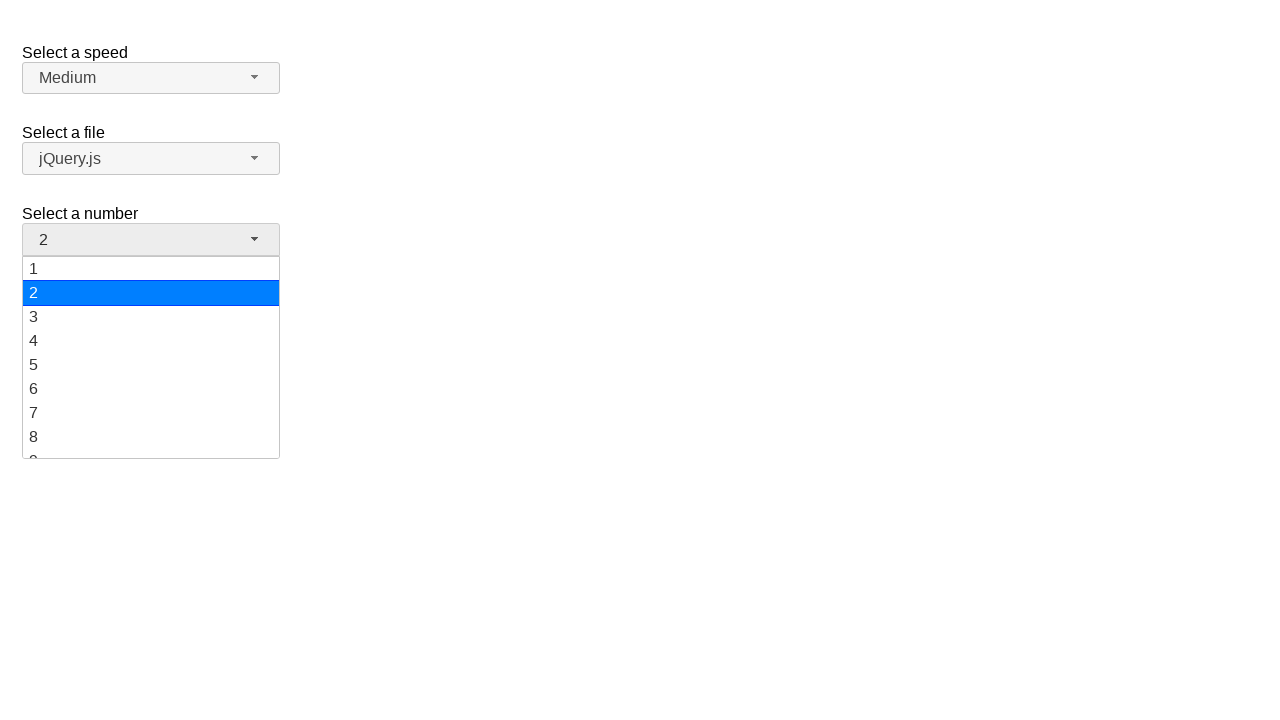

Dropdown menu appeared and is visible
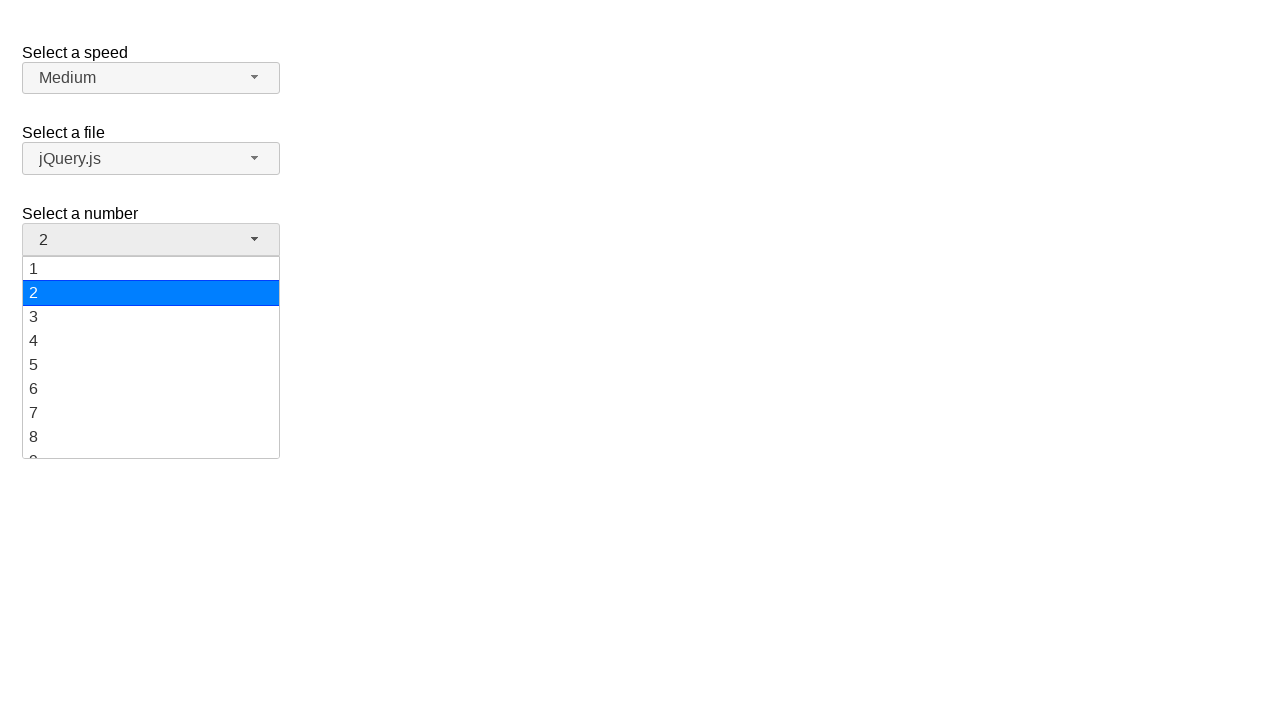

Selected item '17' from the number dropdown menu at (151, 397) on xpath=//ul[@id='number-menu']//div[text()='17']
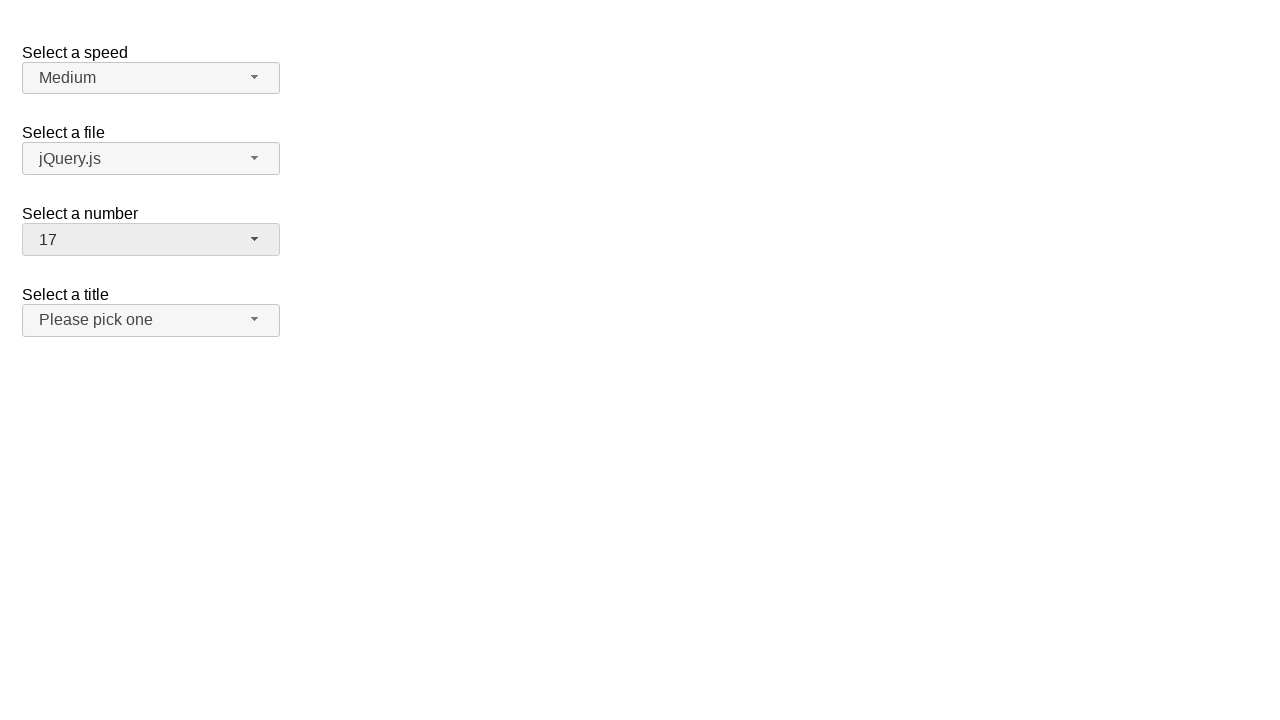

Verified that '17' is displayed as the selected value
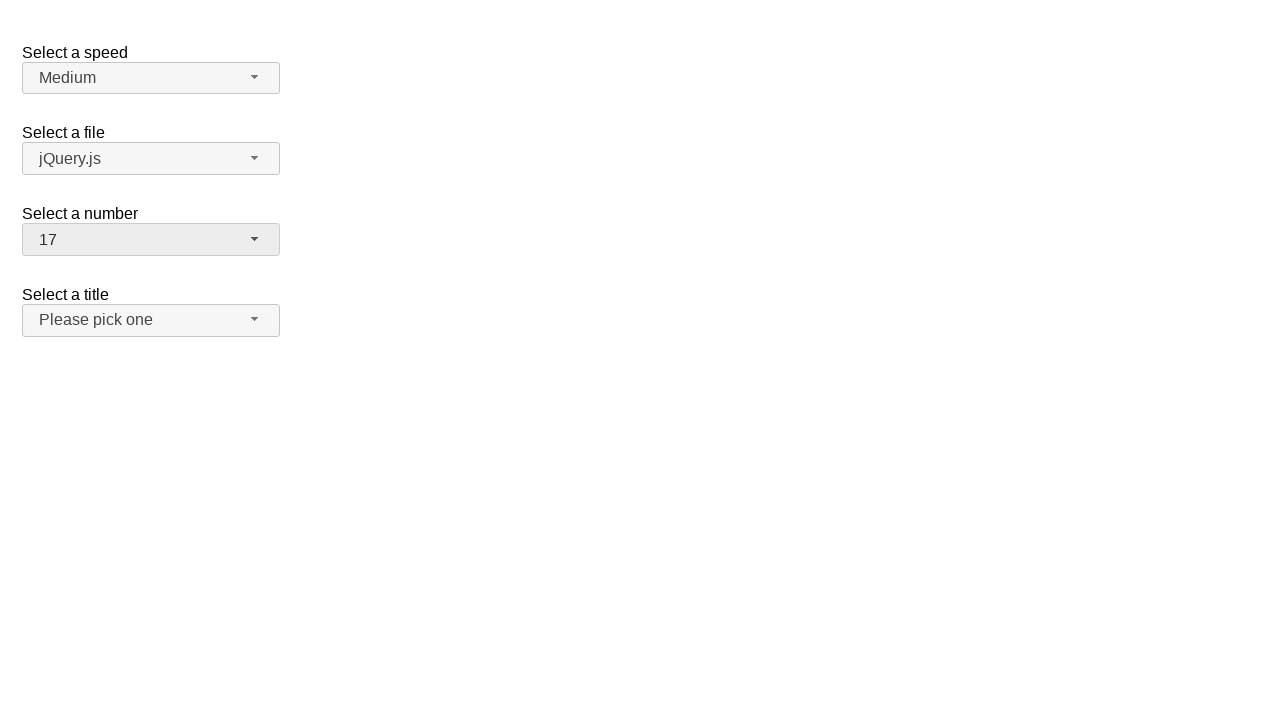

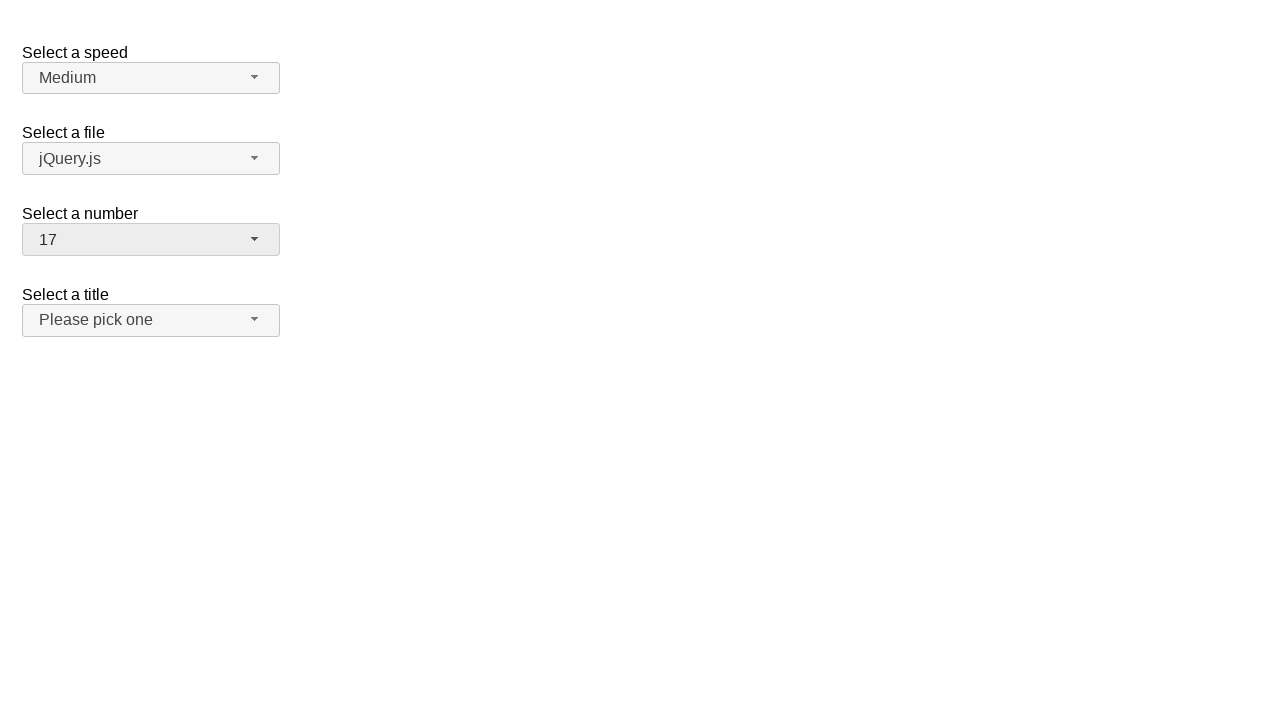